Tests dynamic content loading by clicking a start button and waiting for a hidden element to become visible, then verifying the loaded text.

Starting URL: https://the-internet.herokuapp.com/dynamic_loading/1

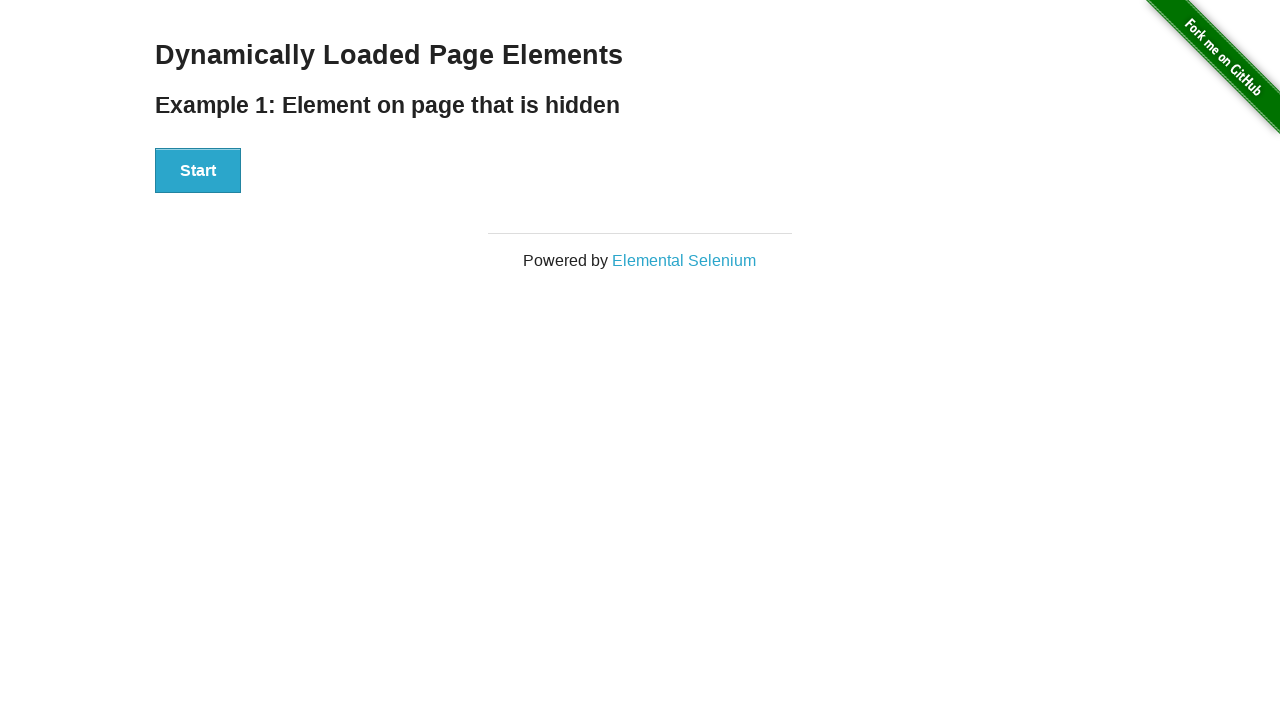

Clicked start button to begin dynamic content loading at (198, 171) on div#start button
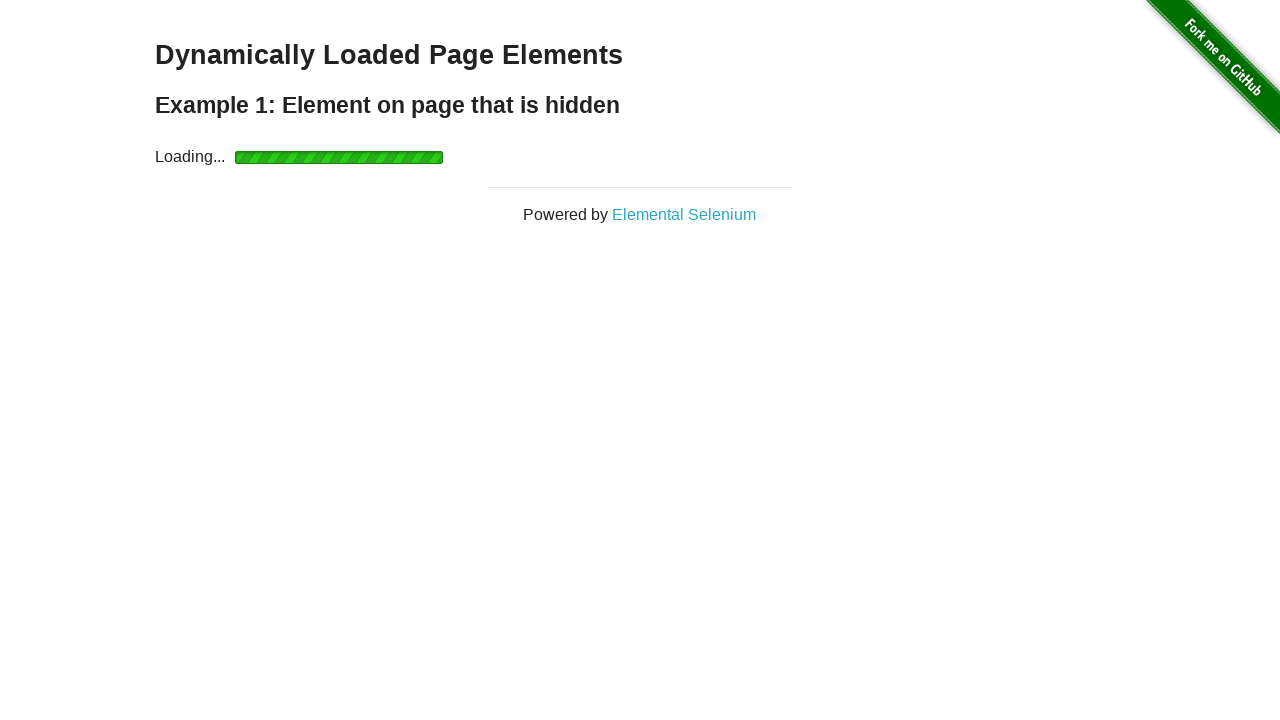

Waited for finish element to become visible
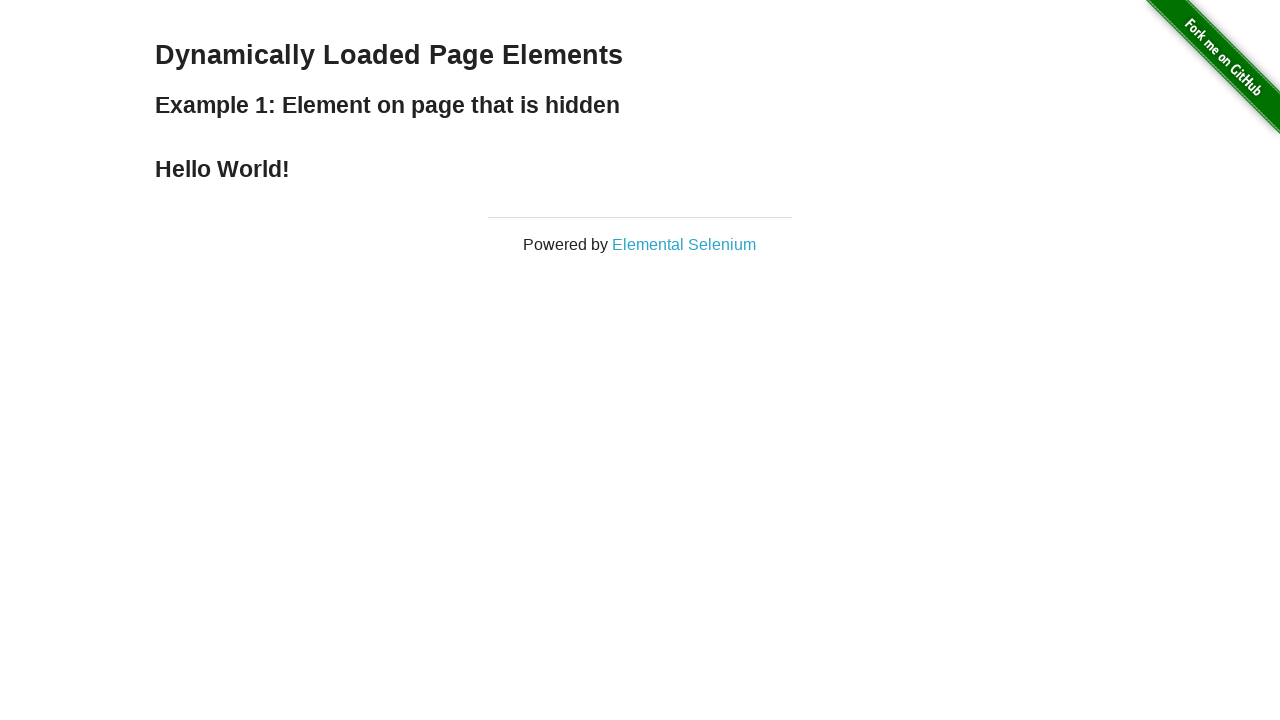

Retrieved loaded text: 'Hello World!'
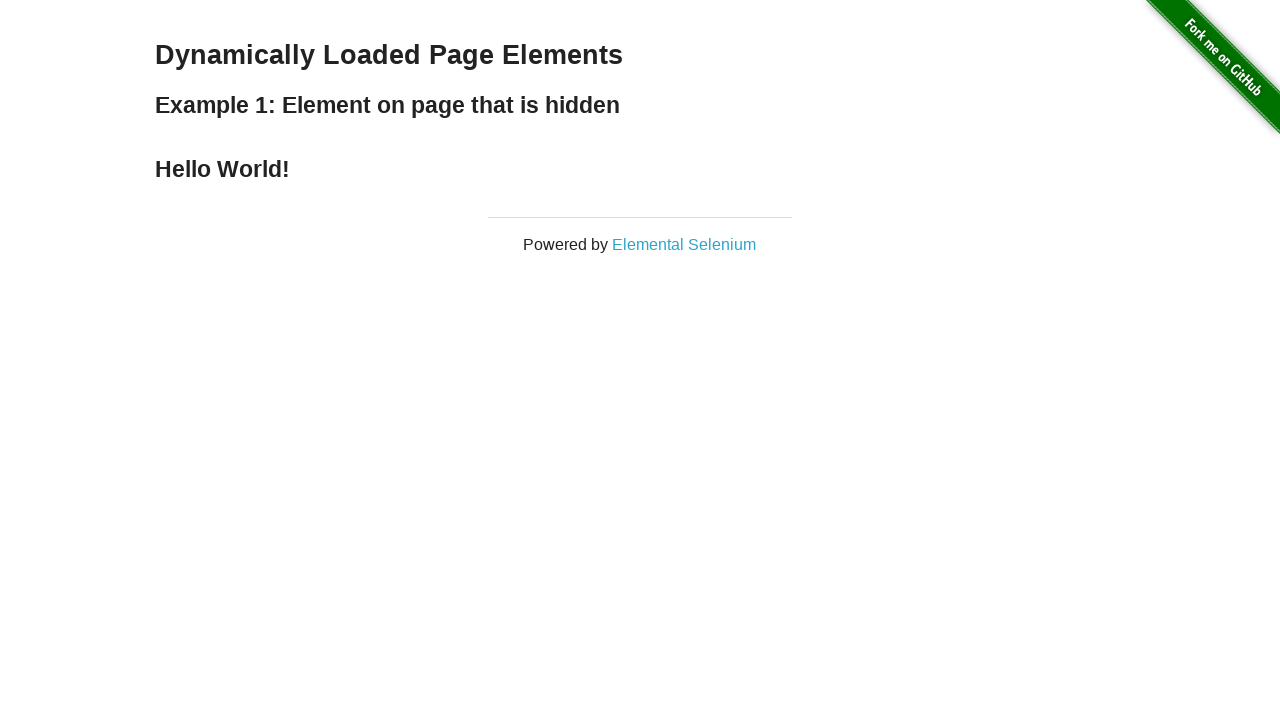

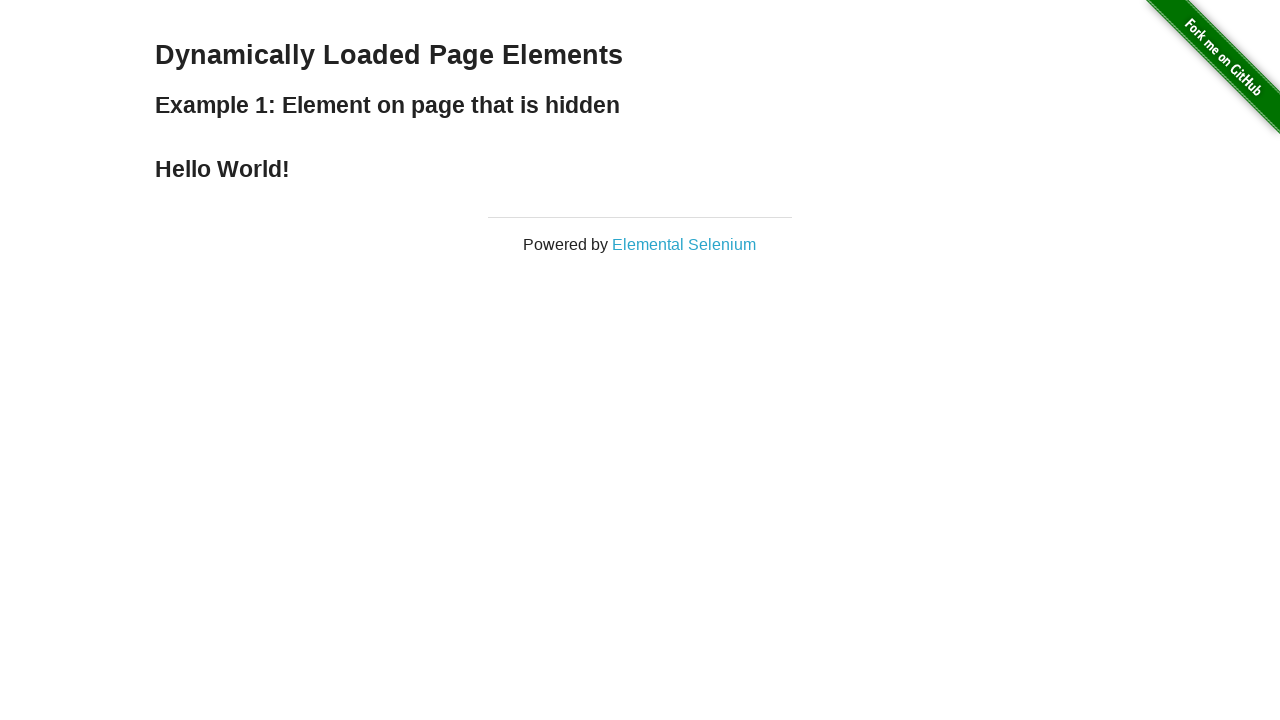